Tests web table sorting by clicking on the Due column header twice to sort by highest debt

Starting URL: https://the-internet.herokuapp.com/tables

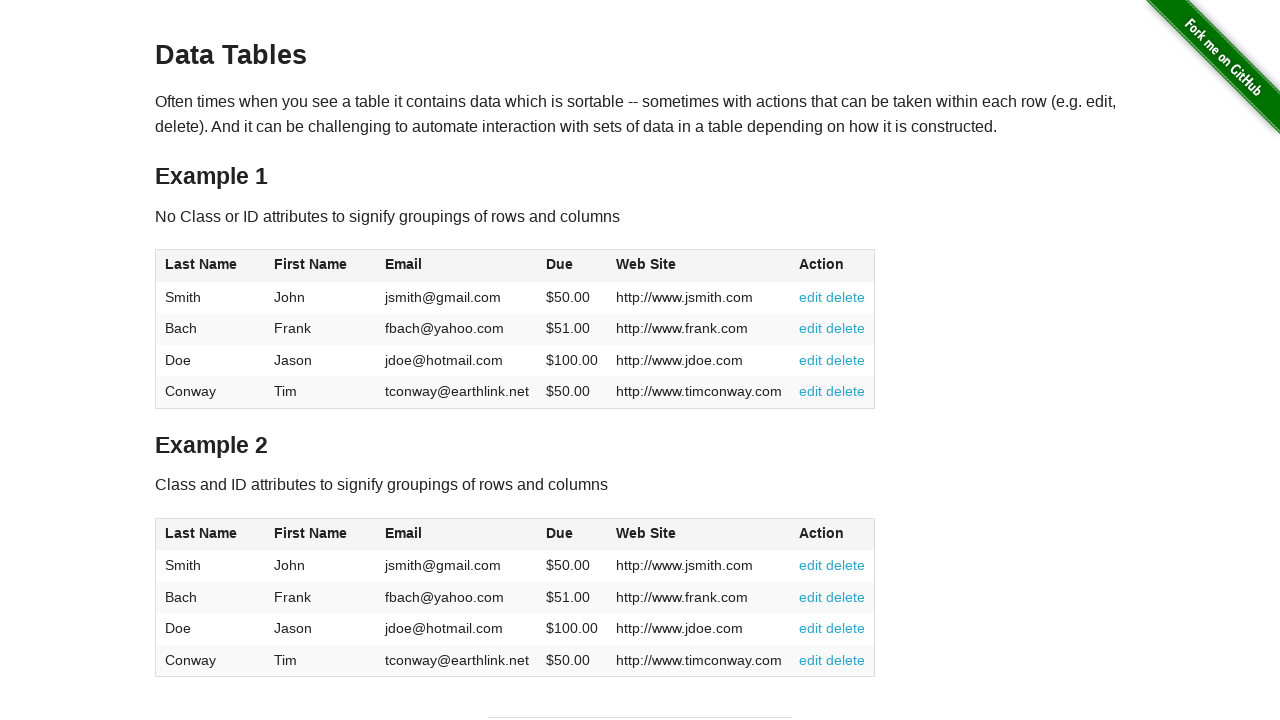

Located the first table on the page
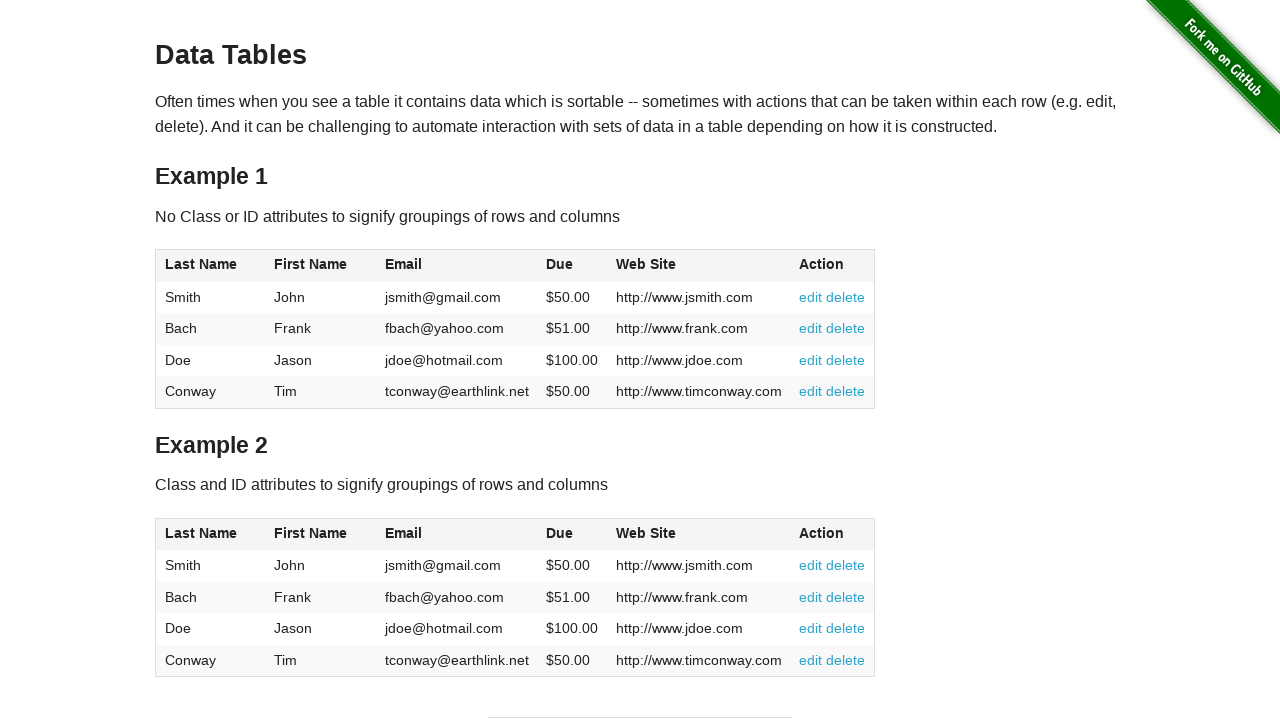

Located the Due column header (4th column)
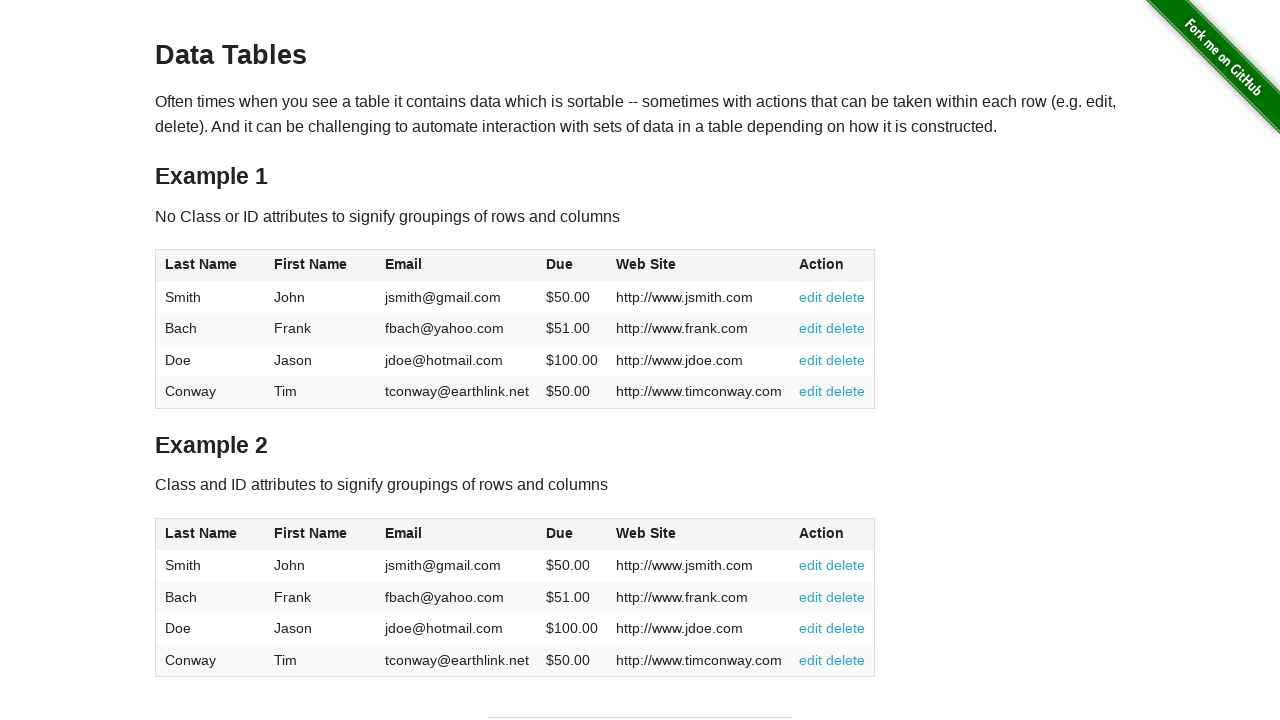

Confirmed Due column header contains 'Due' text
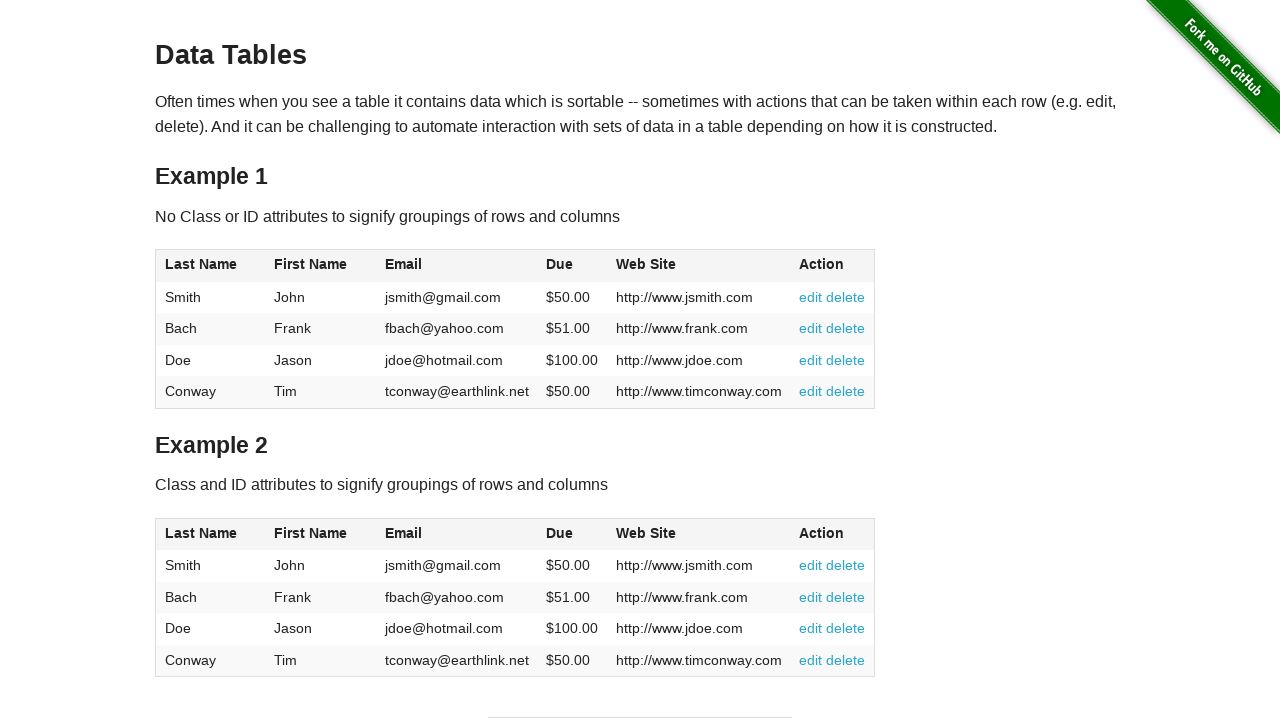

Clicked Due column header (first click) at (572, 266) on table >> nth=0 >> thead th >> nth=3
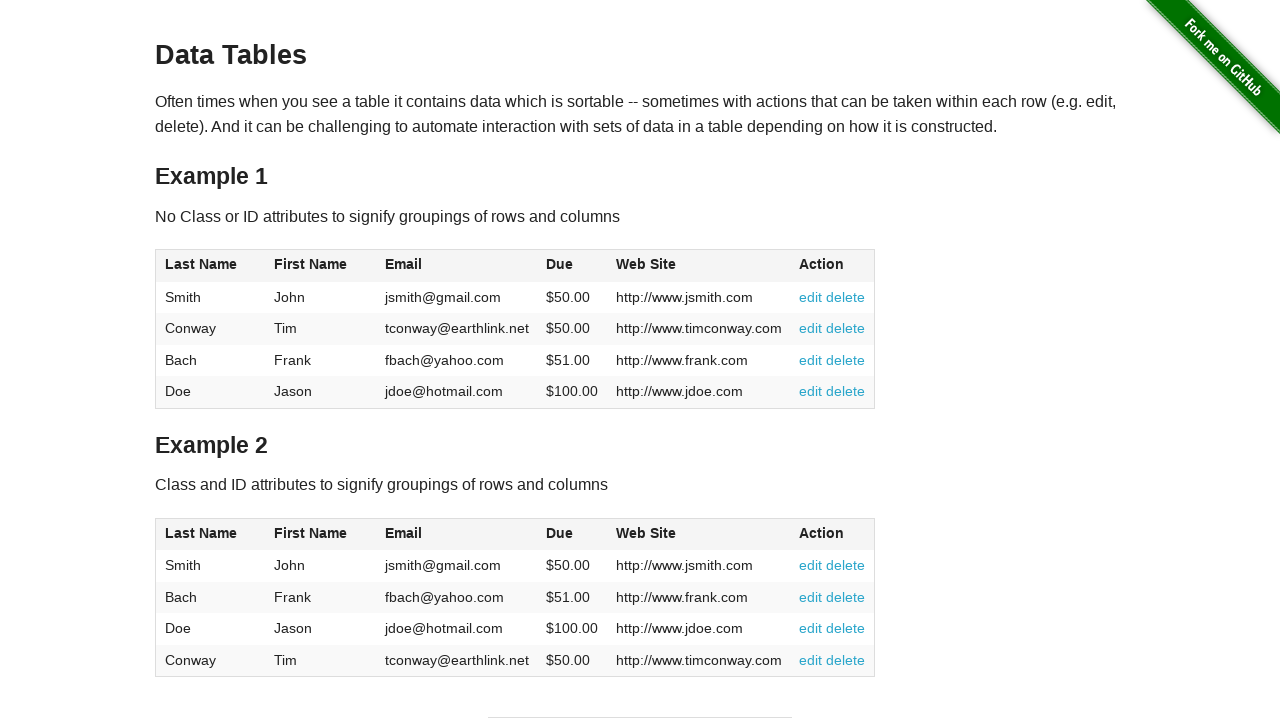

Clicked Due column header (second click) to sort by highest debt at (572, 266) on table >> nth=0 >> thead th >> nth=3
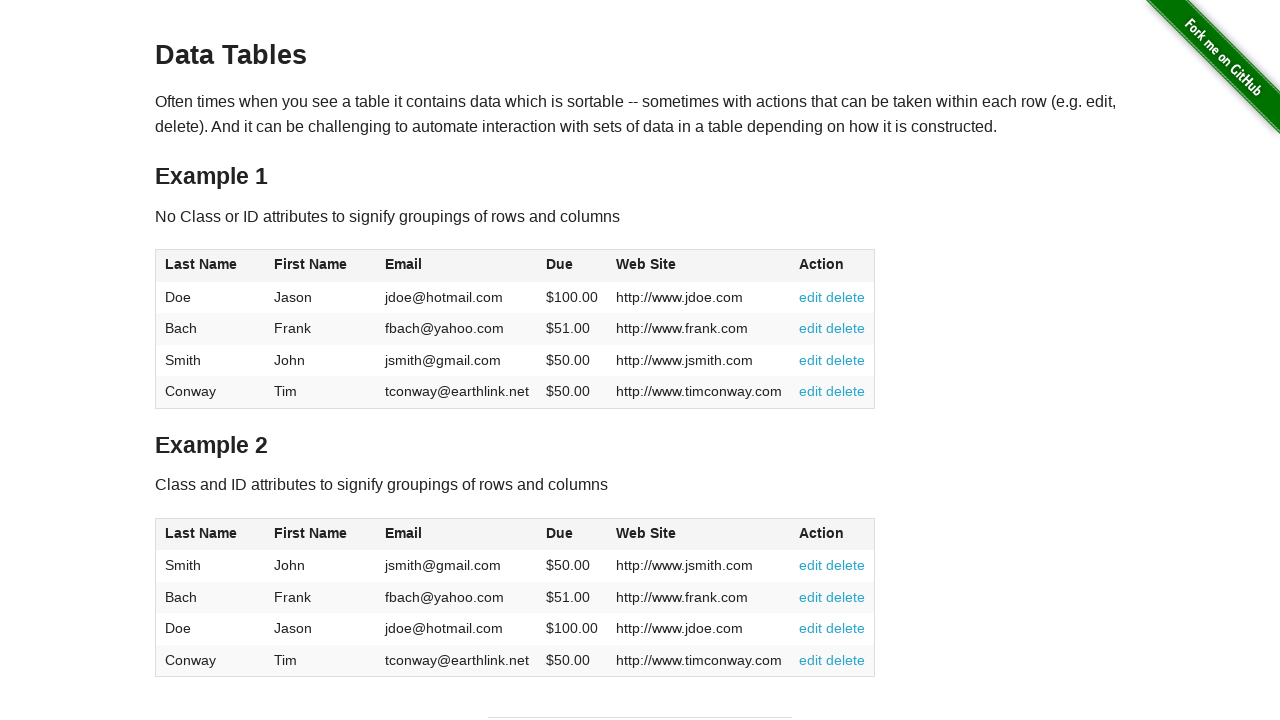

Located the first row in table body after sorting
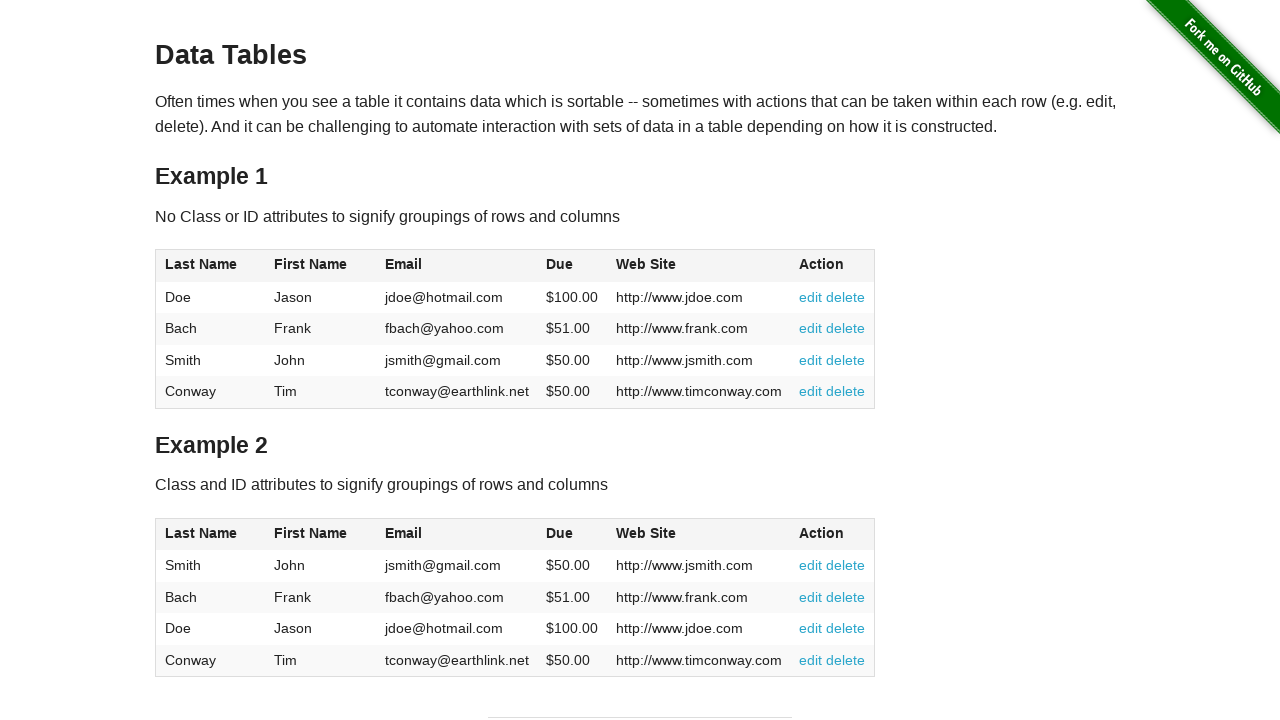

Extracted nombre (first name) from first row
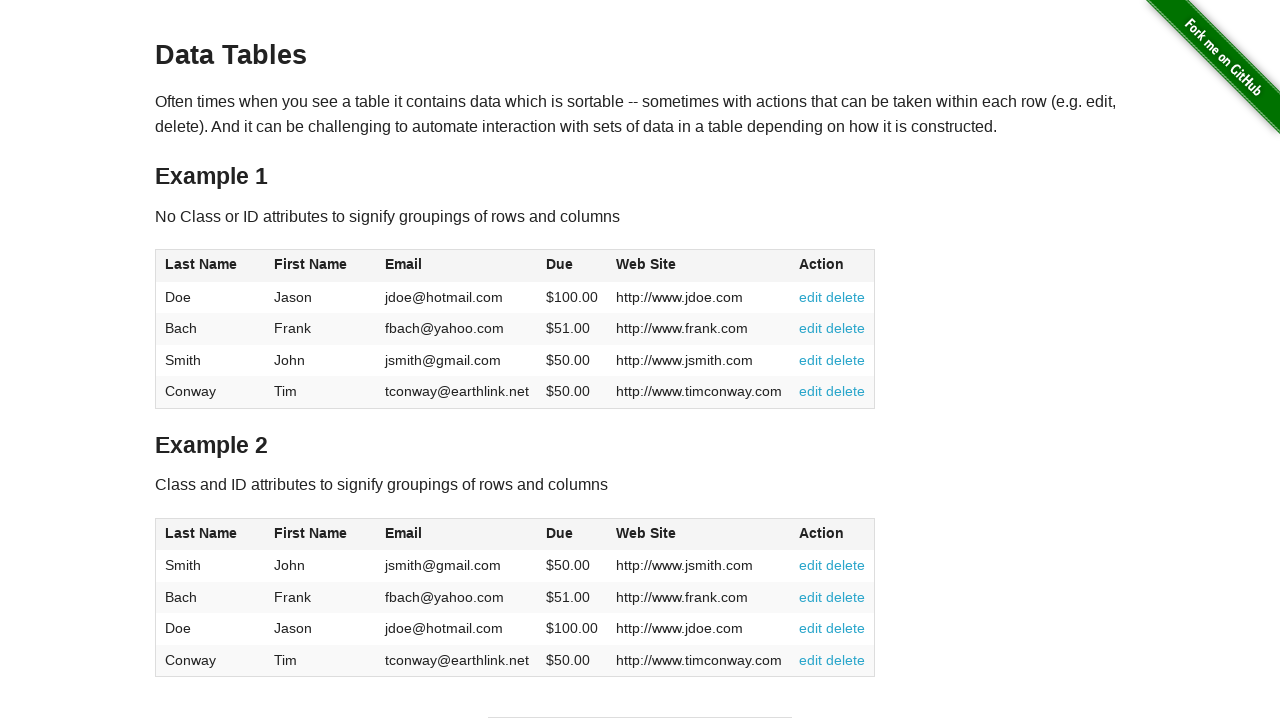

Extracted apellido (last name) from first row
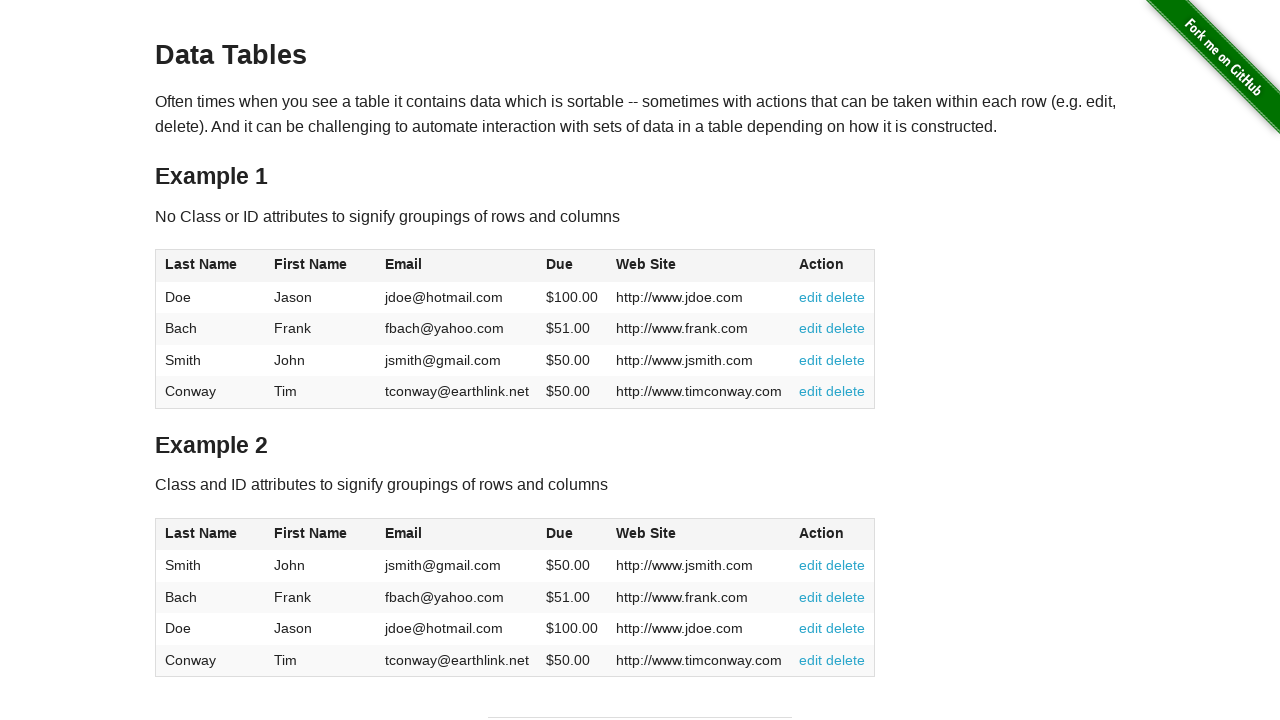

Extracted deuda (debt amount) from first row
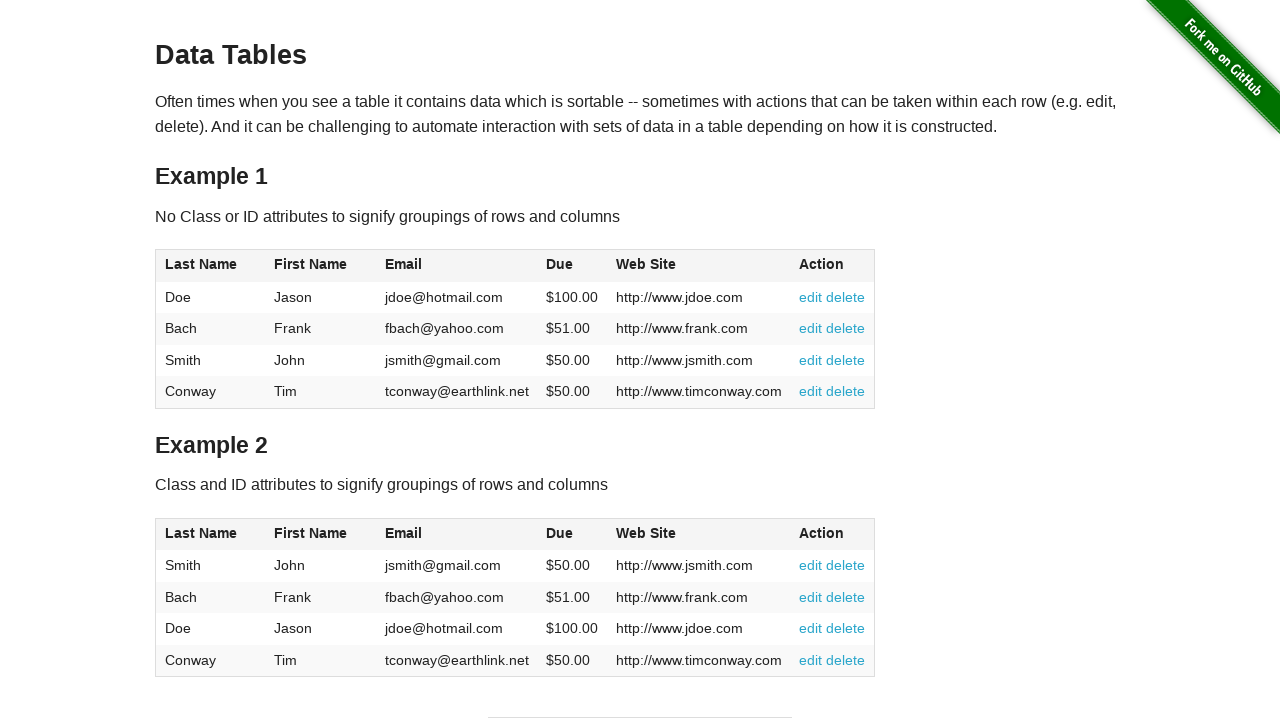

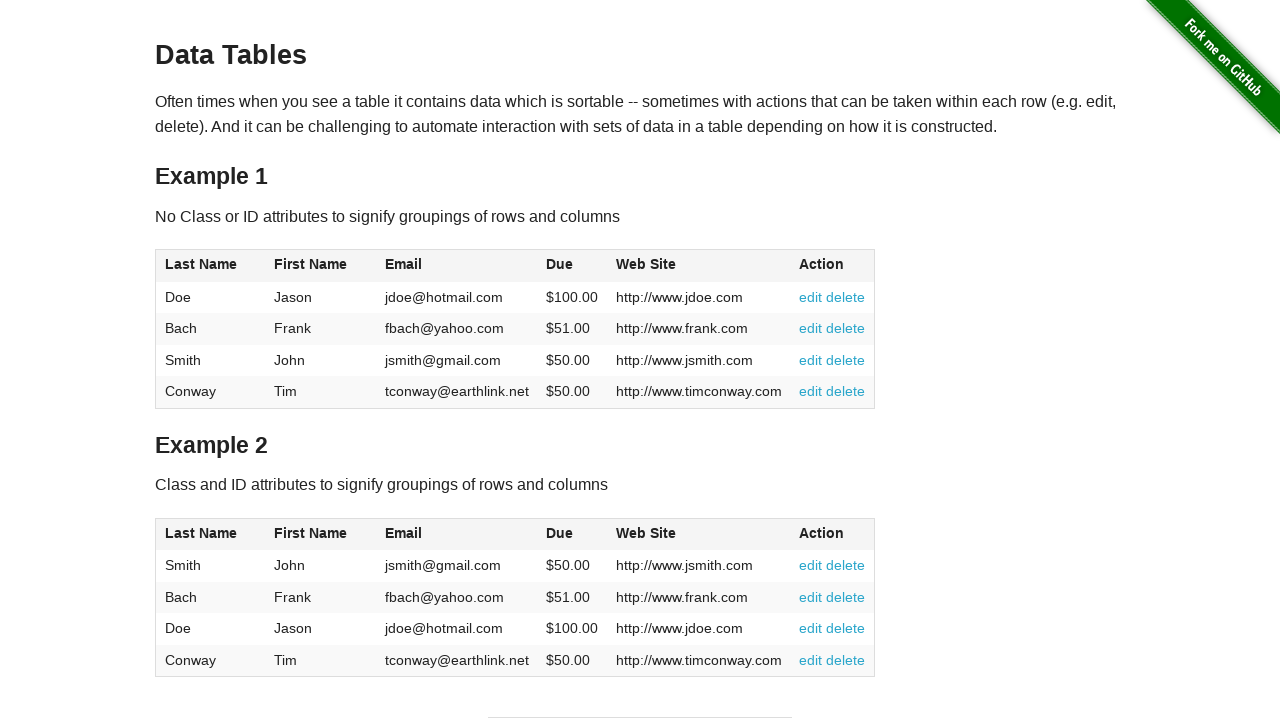